Tests that the verification instruction message is displayed correctly on the Forgot Password page

Starting URL: https://cannatrader-frontend.vercel.app/home

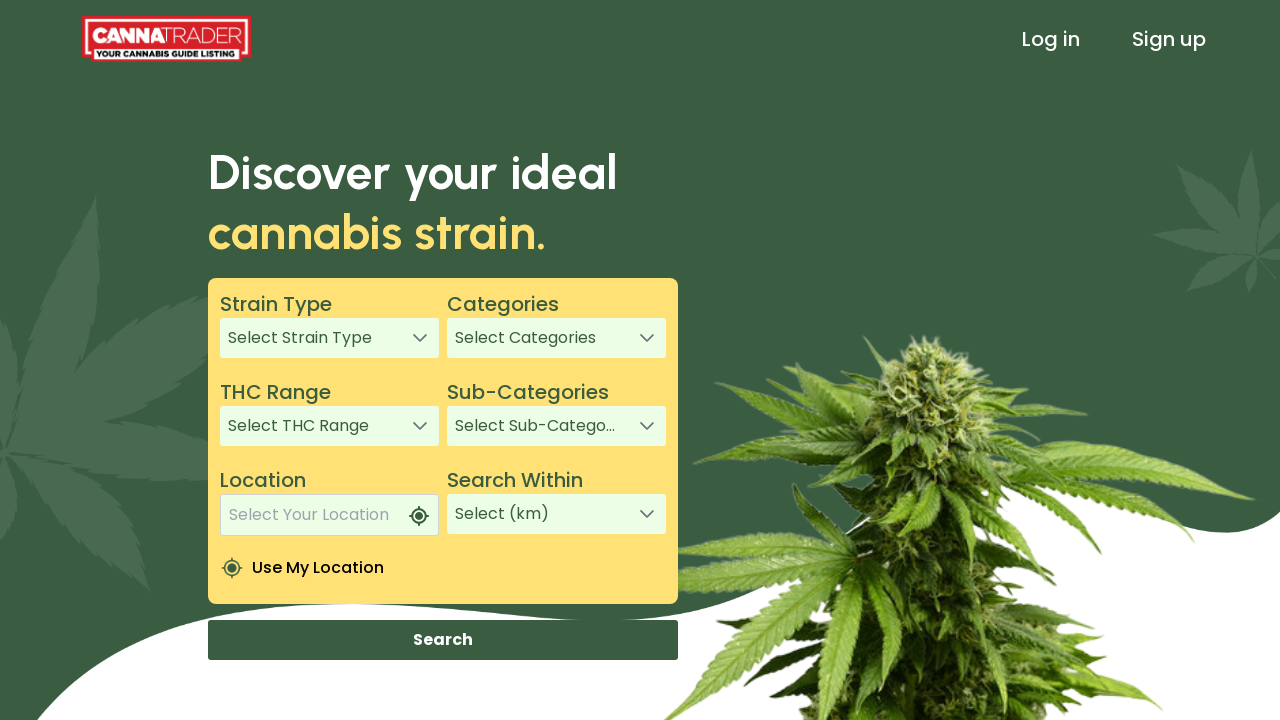

Clicked the Log in link at (1051, 39) on text=Log in
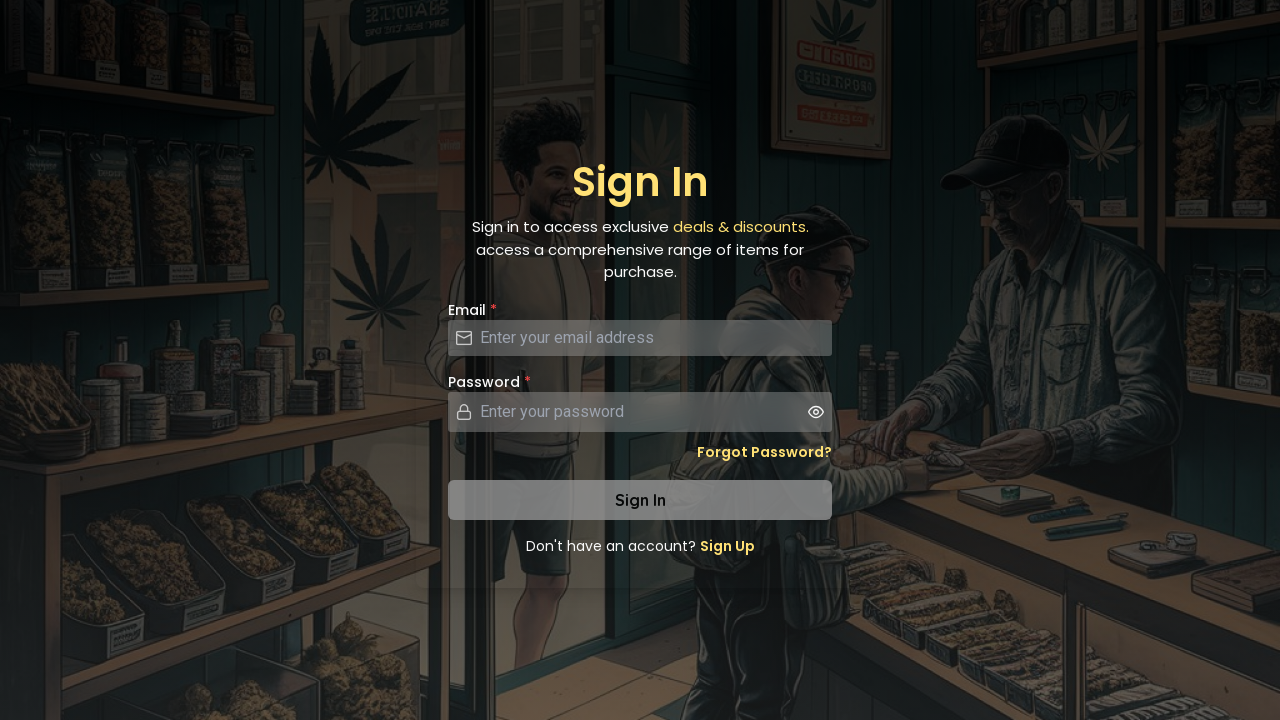

Clicked the Forgot Password link at (764, 452) on a.text-sm.font-semibold.hover\:underline.text-secondary
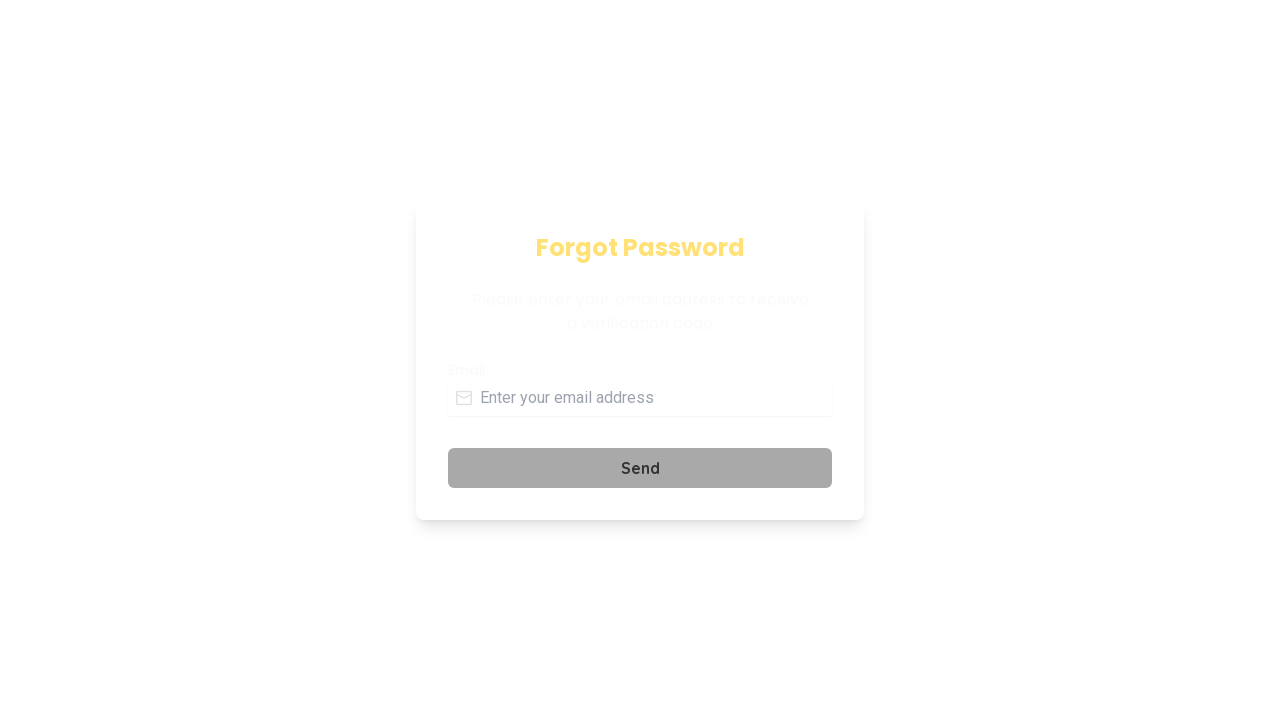

Verification instruction message appeared on Forgot Password page
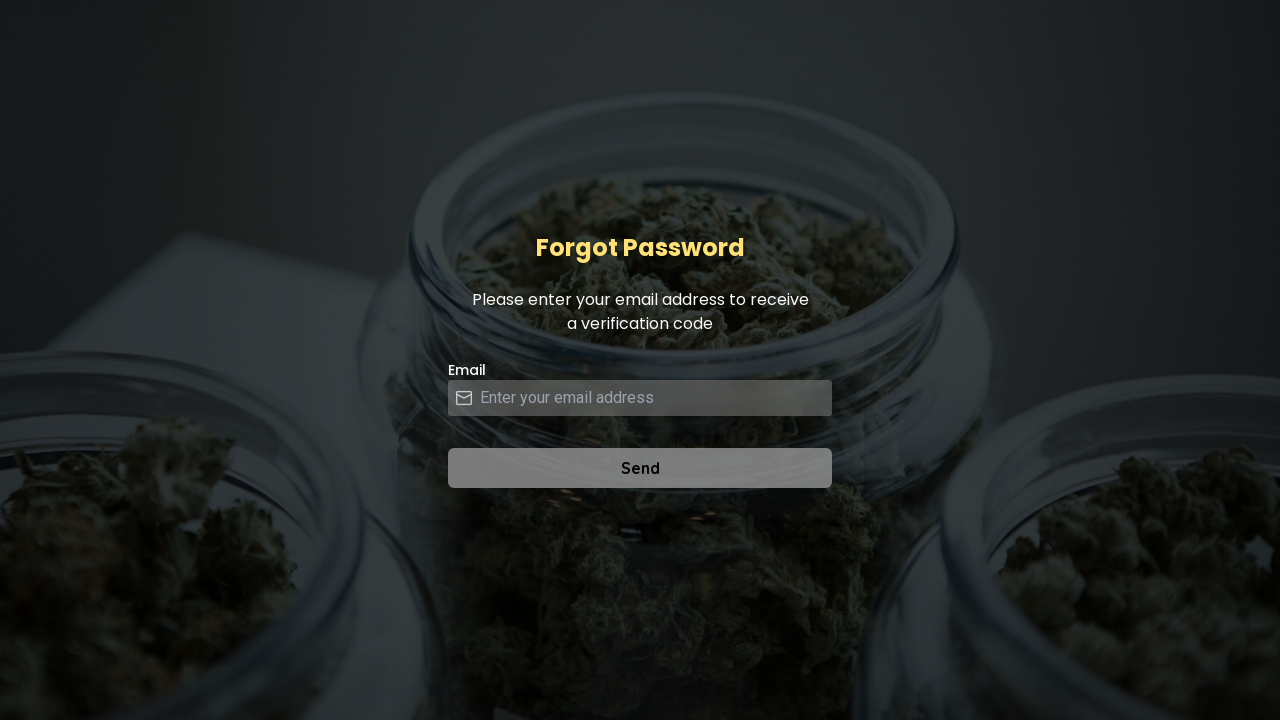

Verified that the verification instruction message is visible
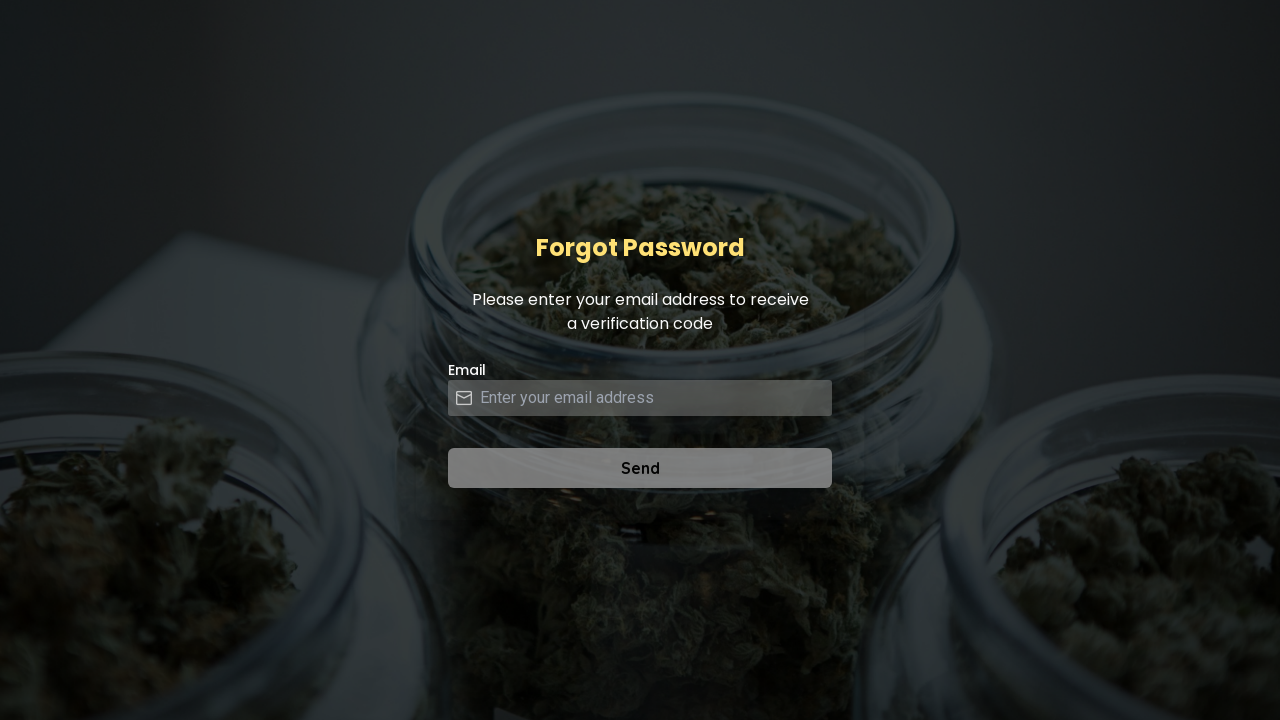

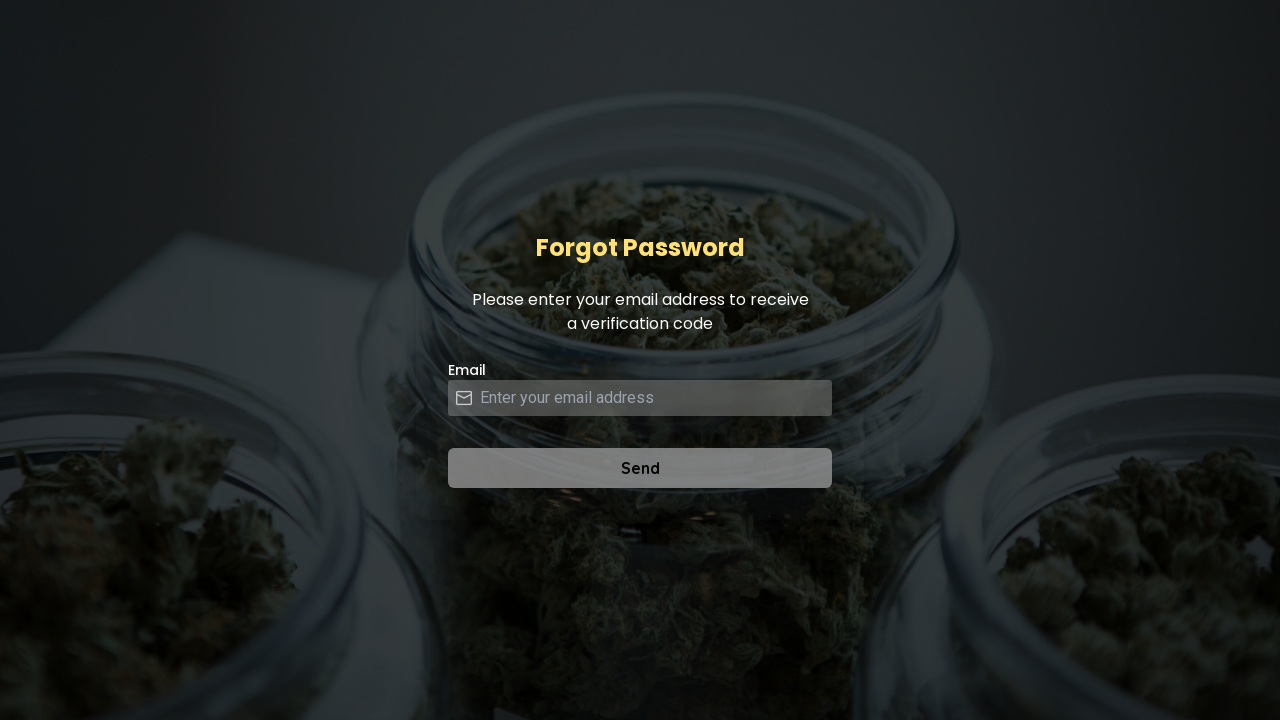